Tests number input validation by entering 81 and verifying an alert displays the square root calculation

Starting URL: https://kristinek.github.io/site/tasks/enter_a_number

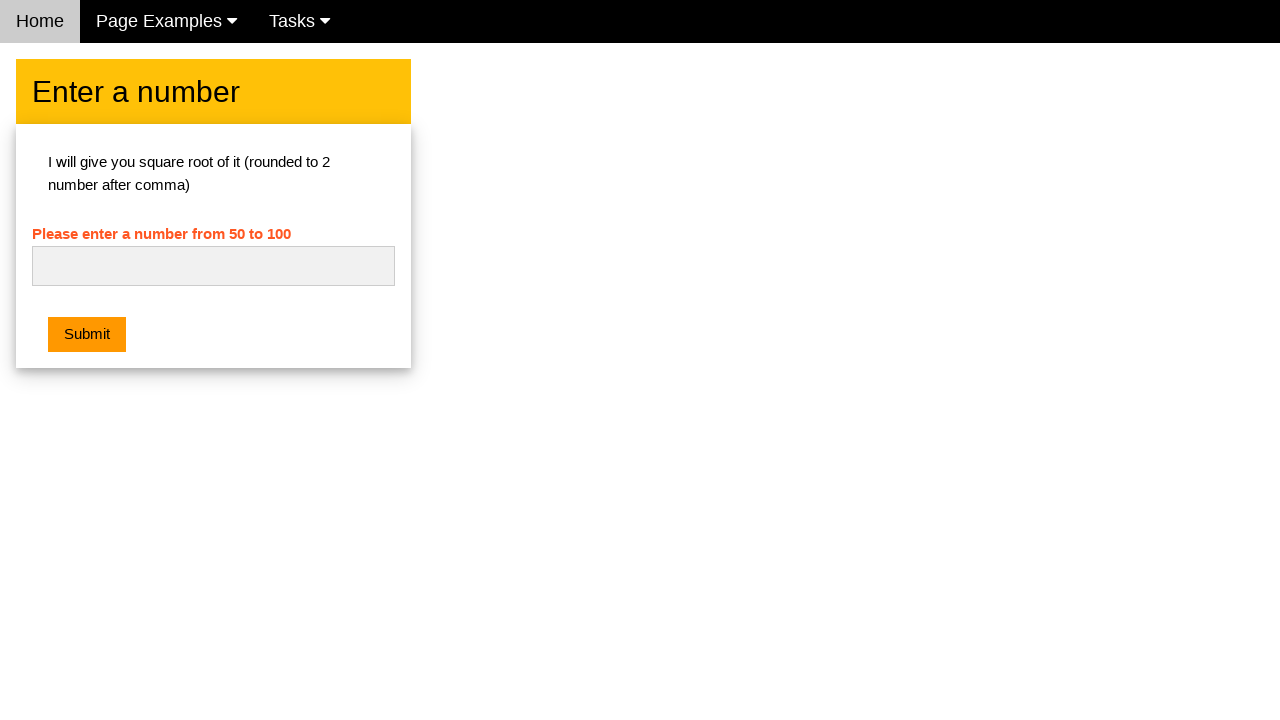

Filled number input field with '81' on #numb
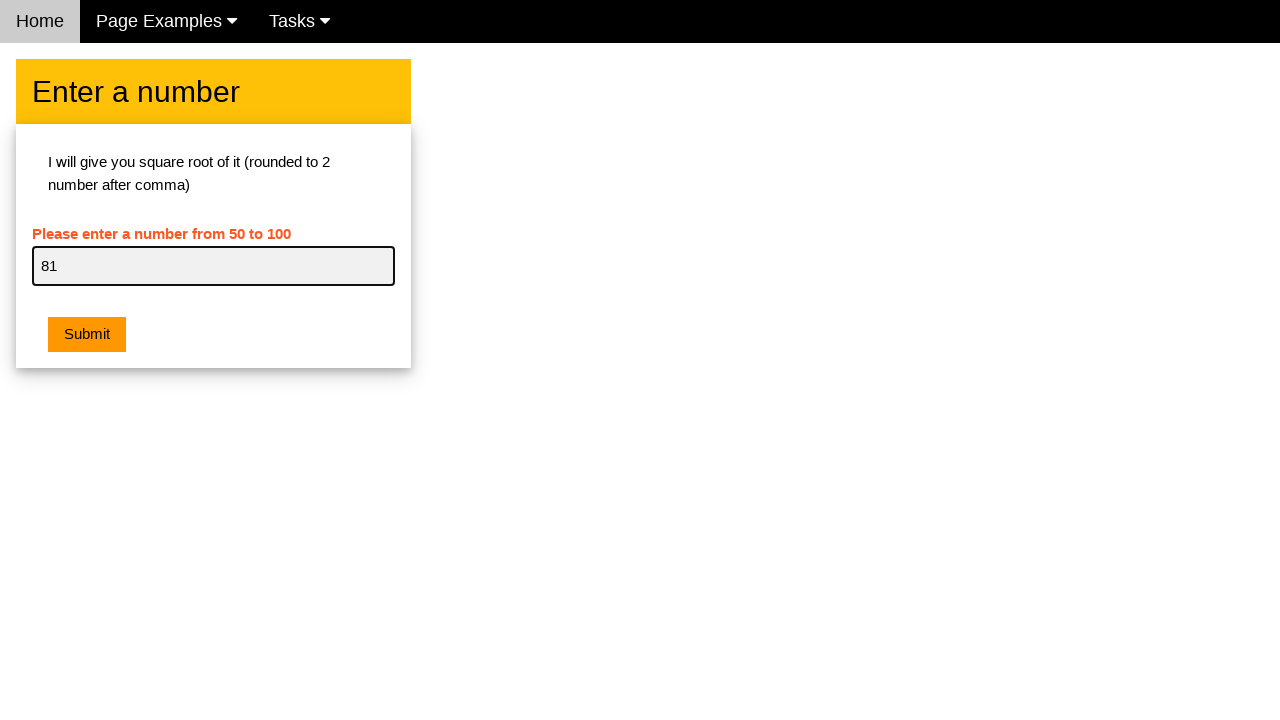

Set up dialog handler to accept alerts
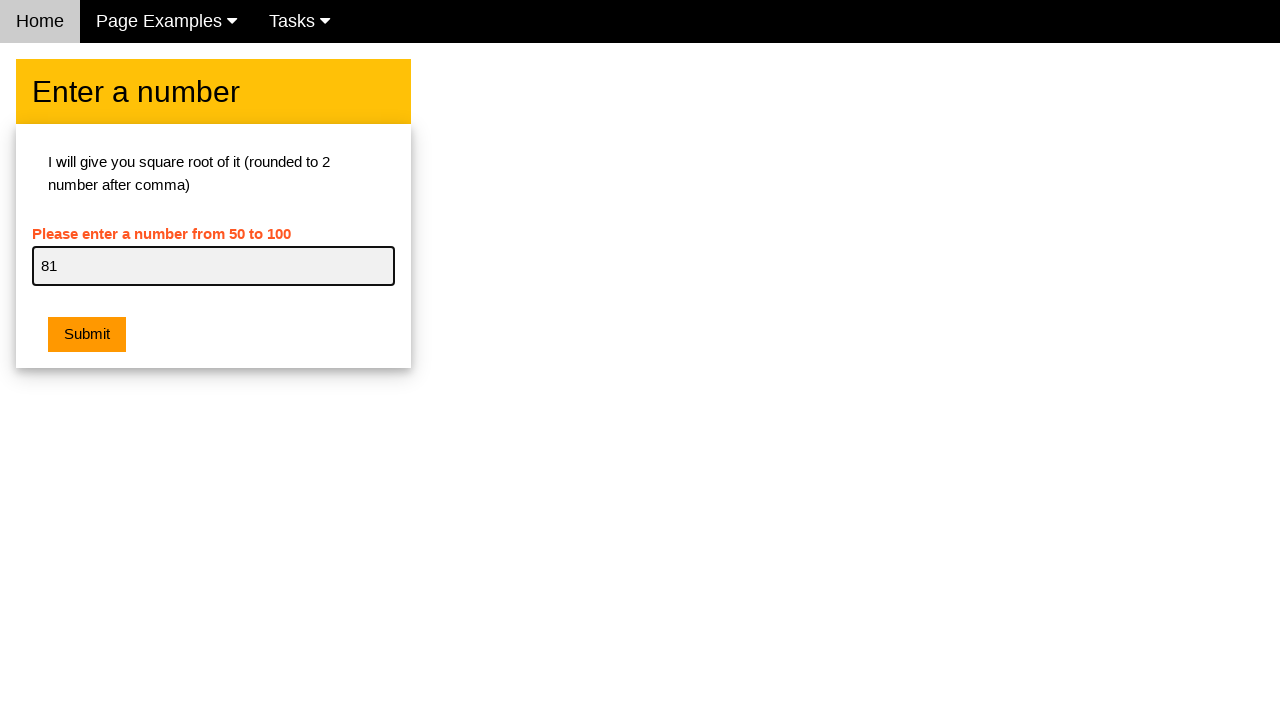

Clicked submit button to validate the number at (87, 335) on button[type='submit'], input[type='submit'], button
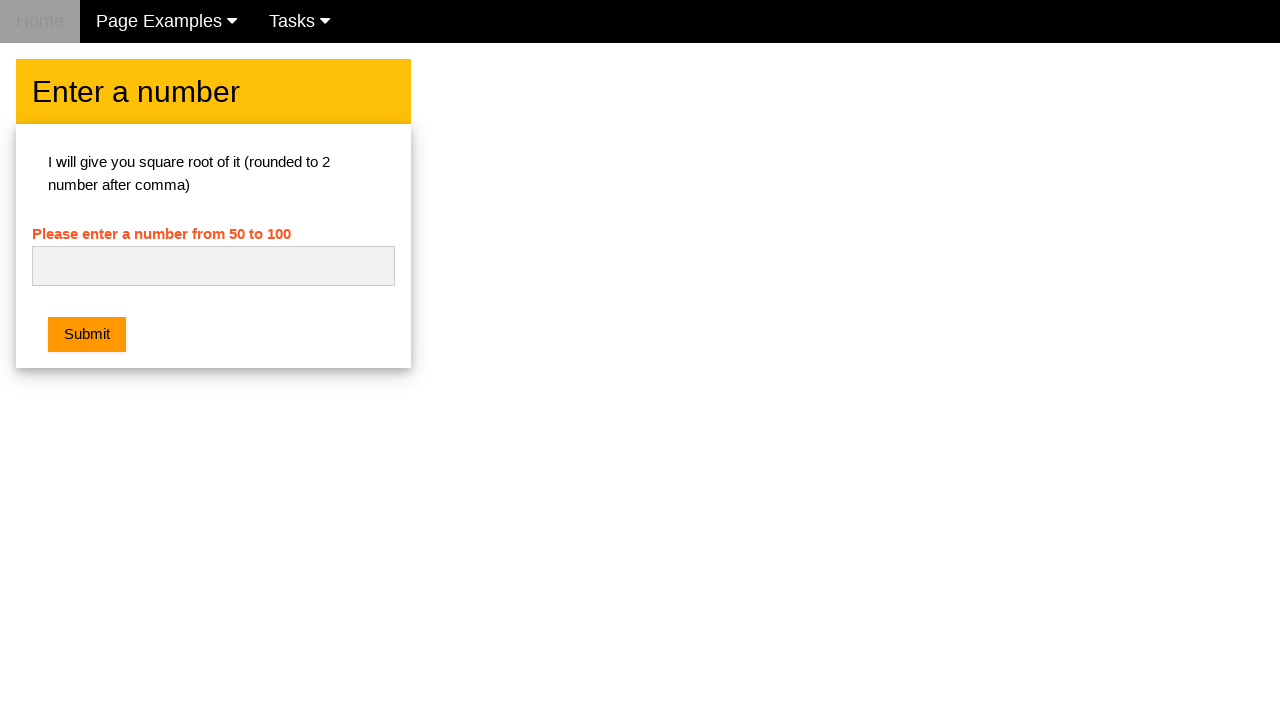

Waited 500ms for dialog processing to complete
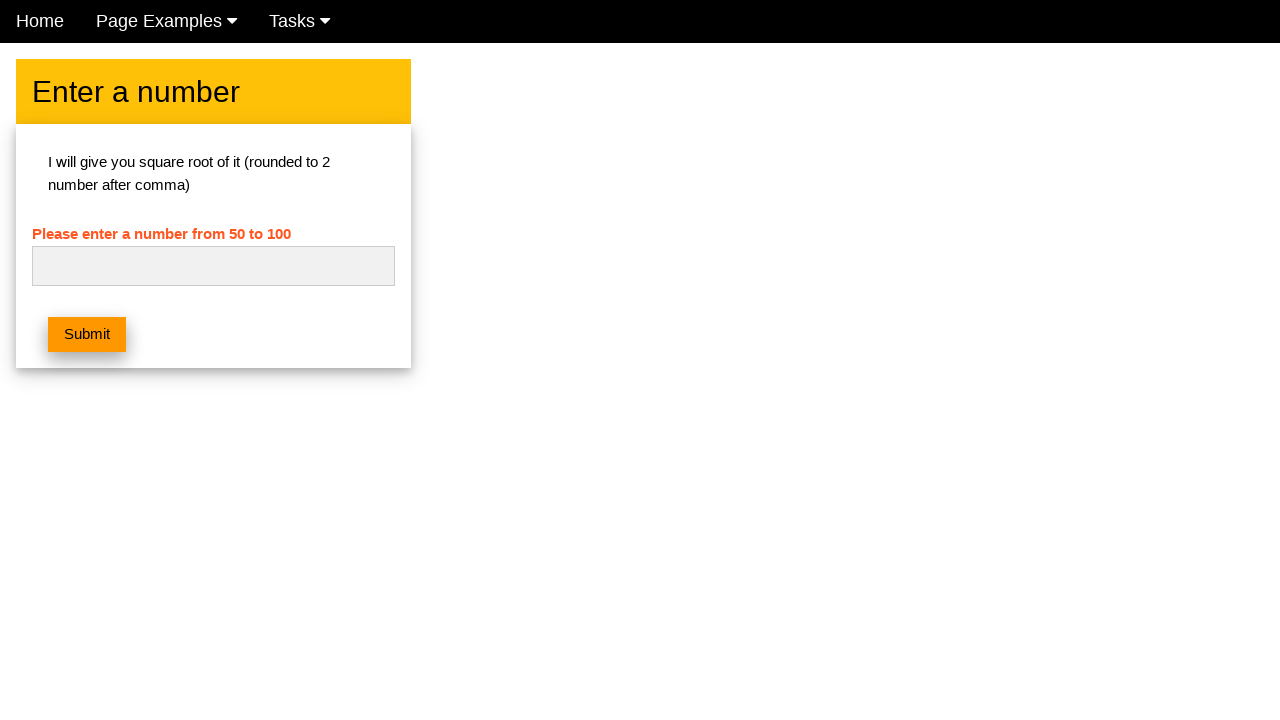

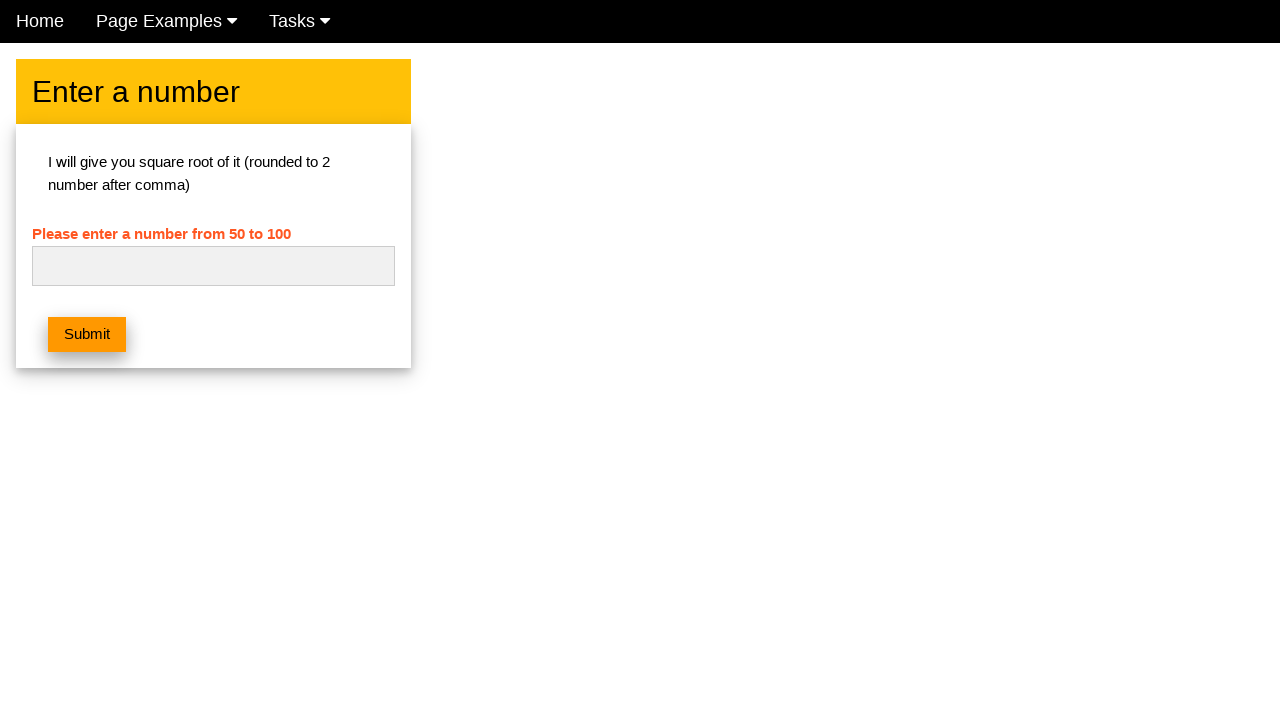